Tests that mismatched password and password confirmation fields trigger a validation error message.

Starting URL: https://hotel-example-site.takeyaqa.dev/ja/index.html

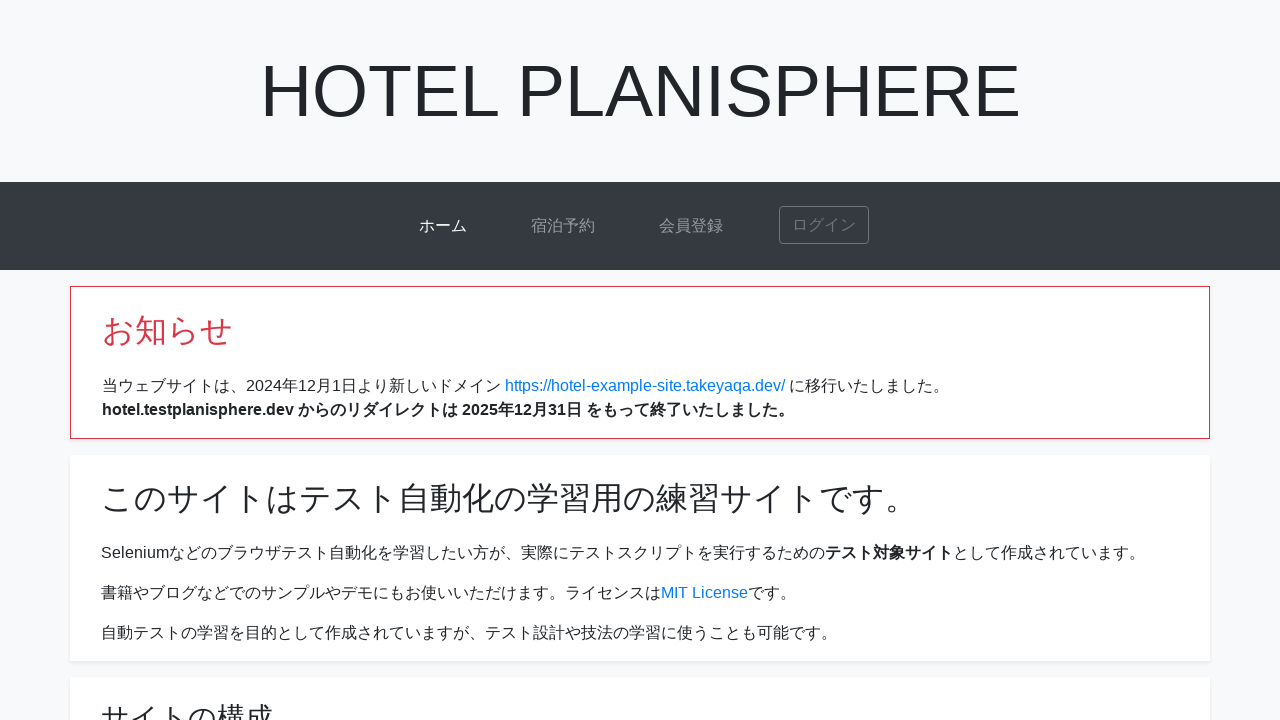

Clicked signup link at (691, 226) on a[href*="signup"]
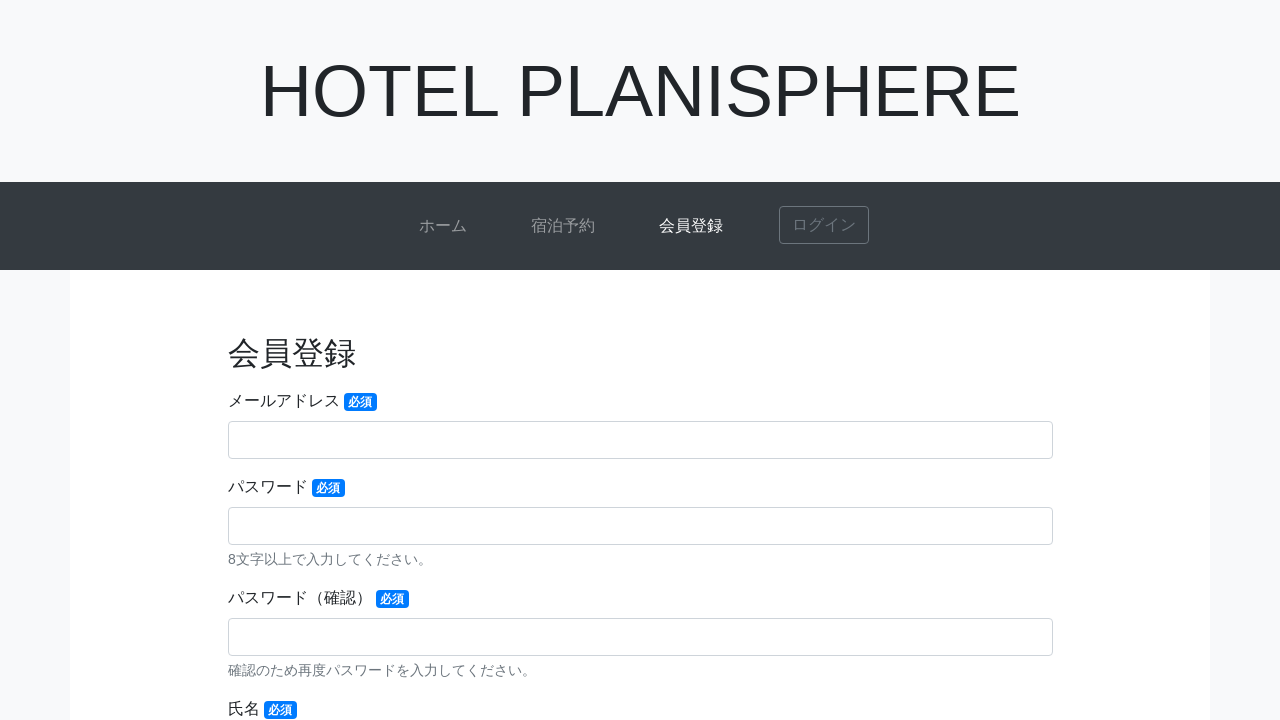

Navigated to signup page
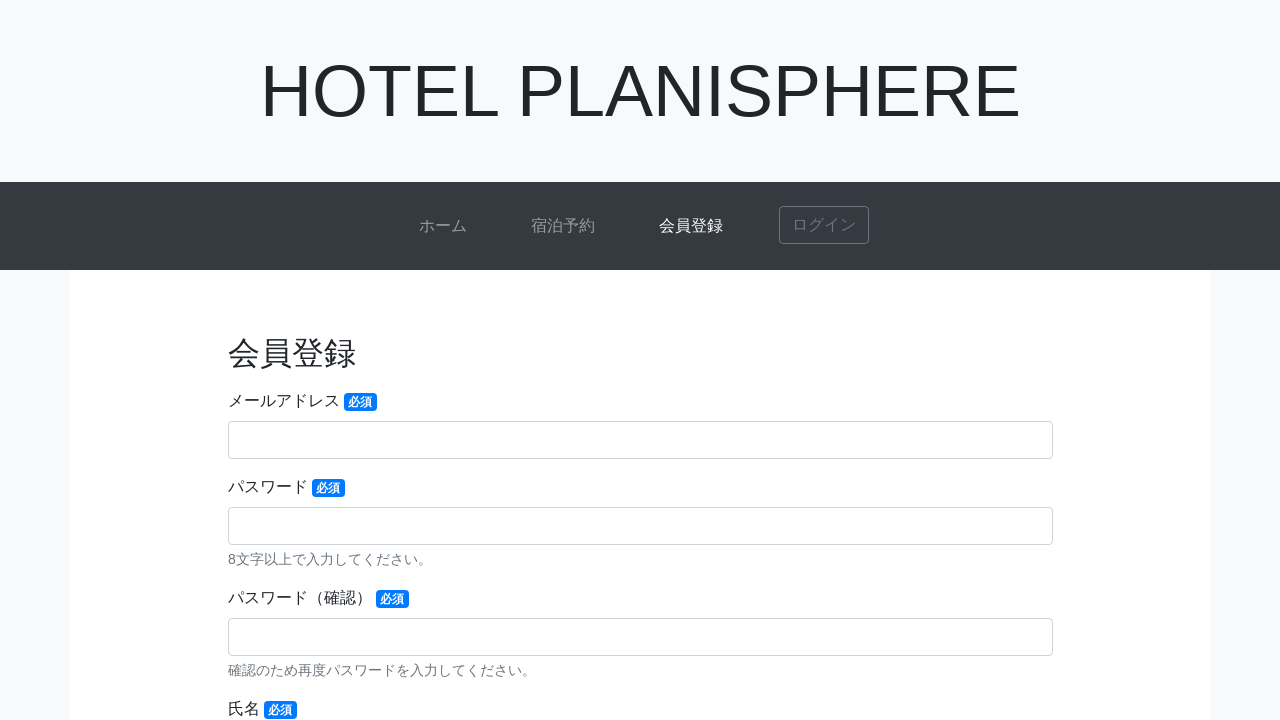

Filled password field with 'qwert123' on input[name="password"]
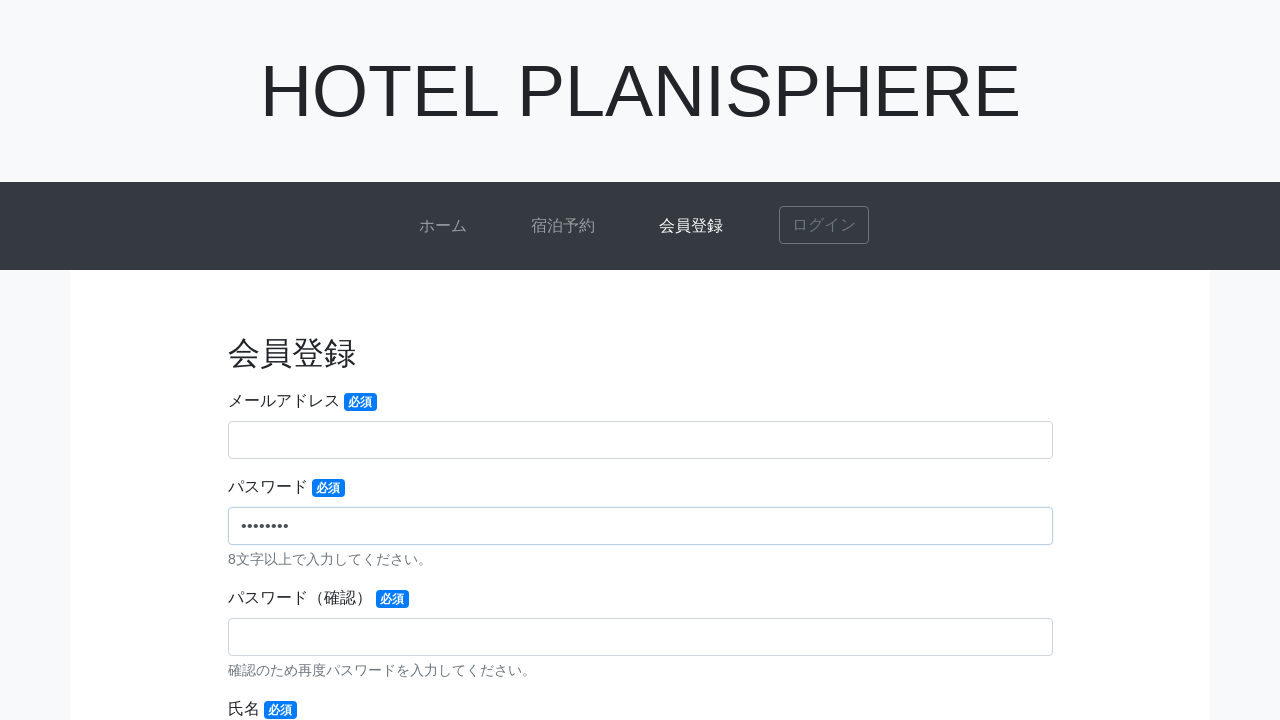

Filled password confirmation field with 'qwert12345' (mismatched password) on input[name="password-confirmation"]
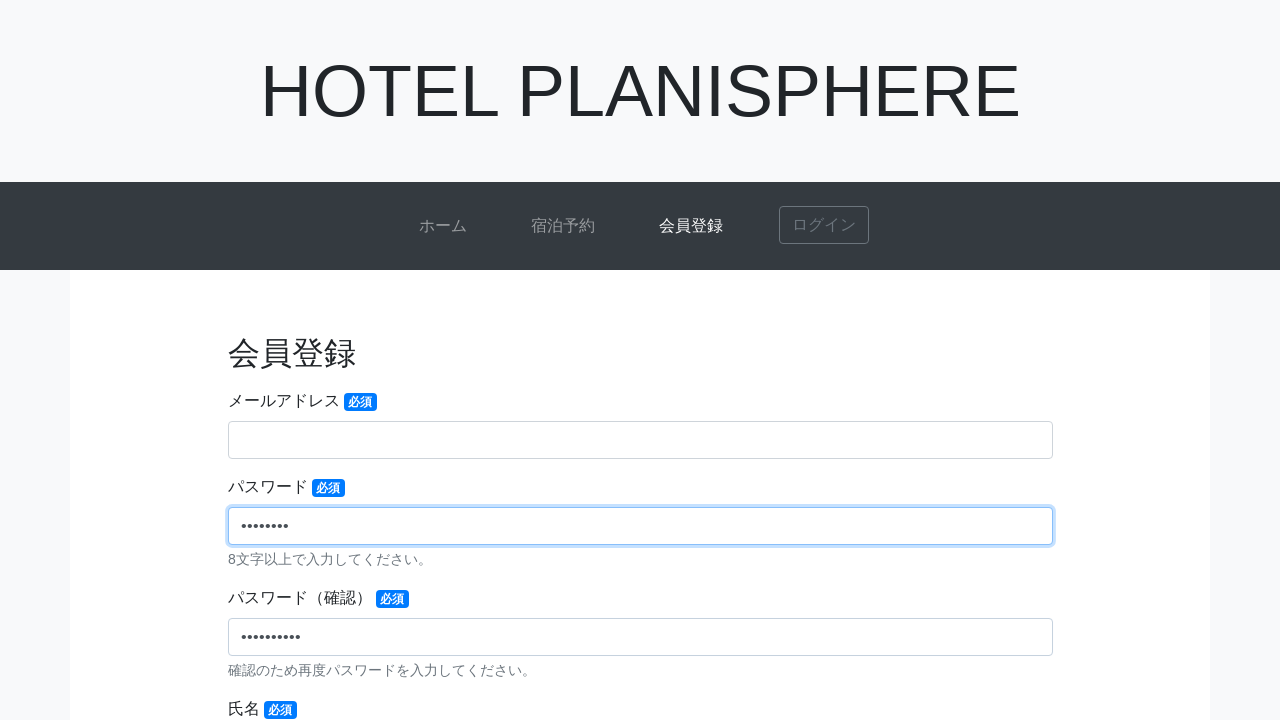

Clicked submit button at (640, 477) on button[type="submit"]
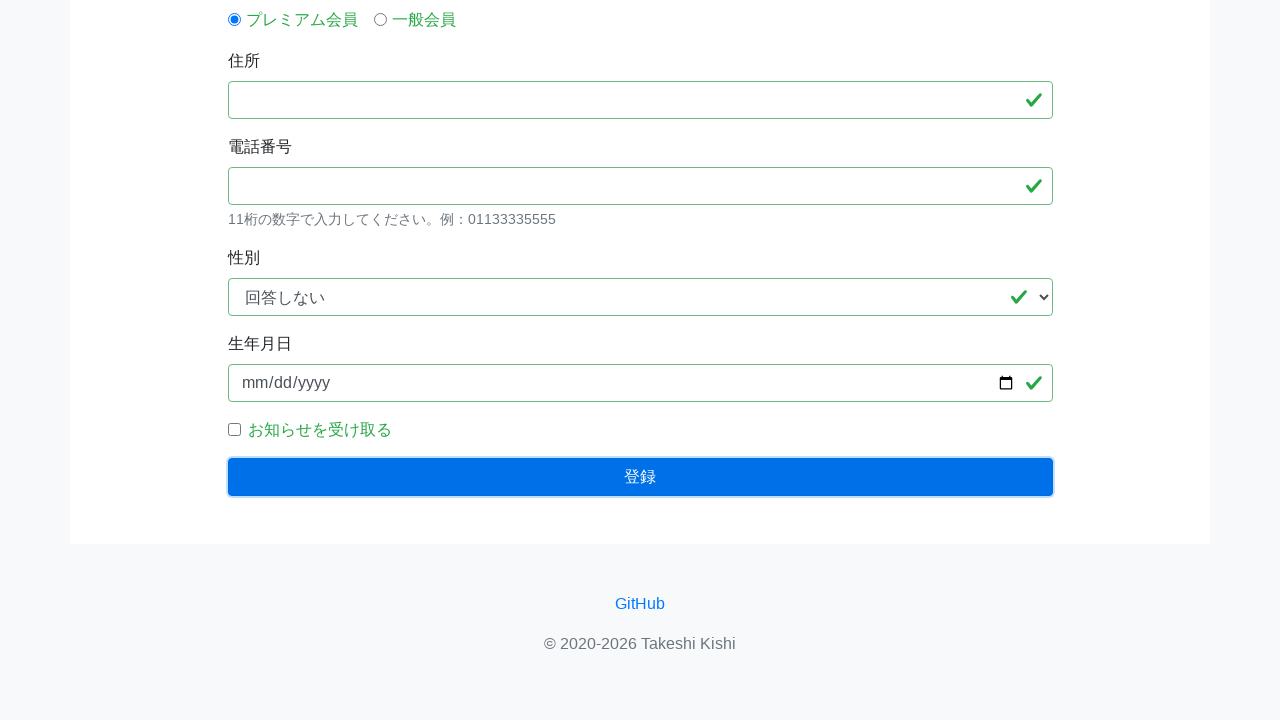

Password mismatch error message displayed
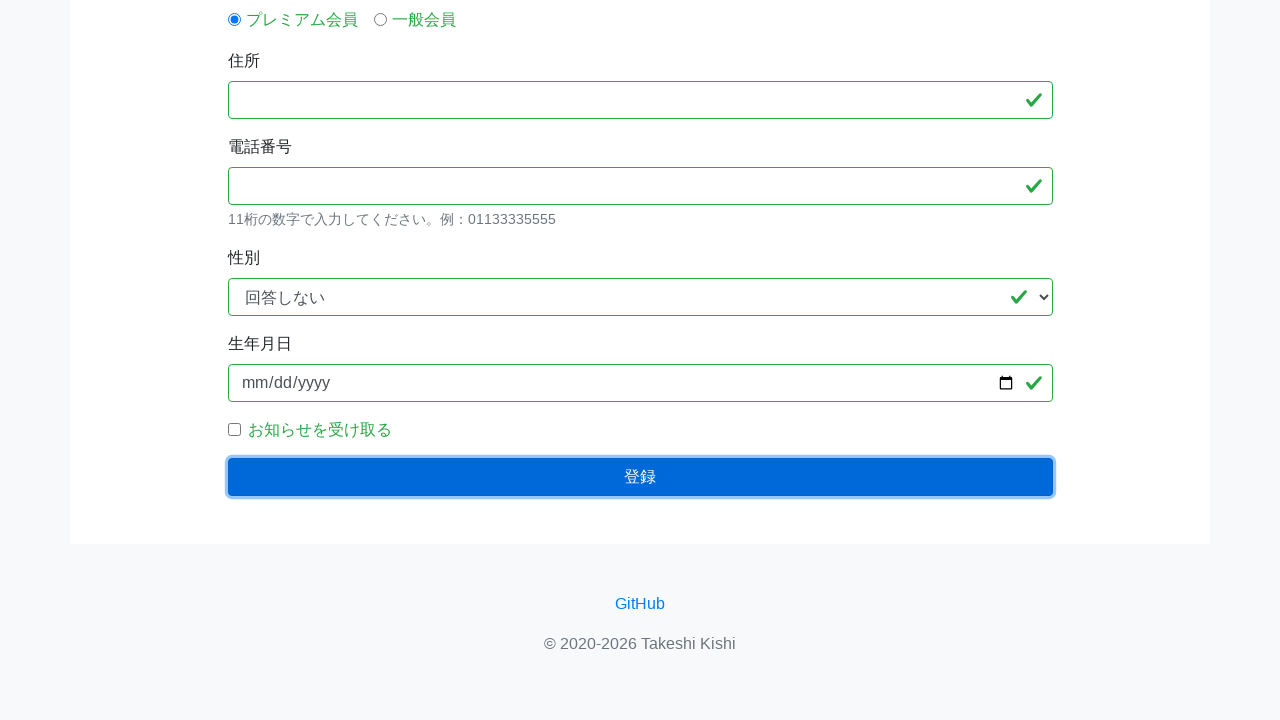

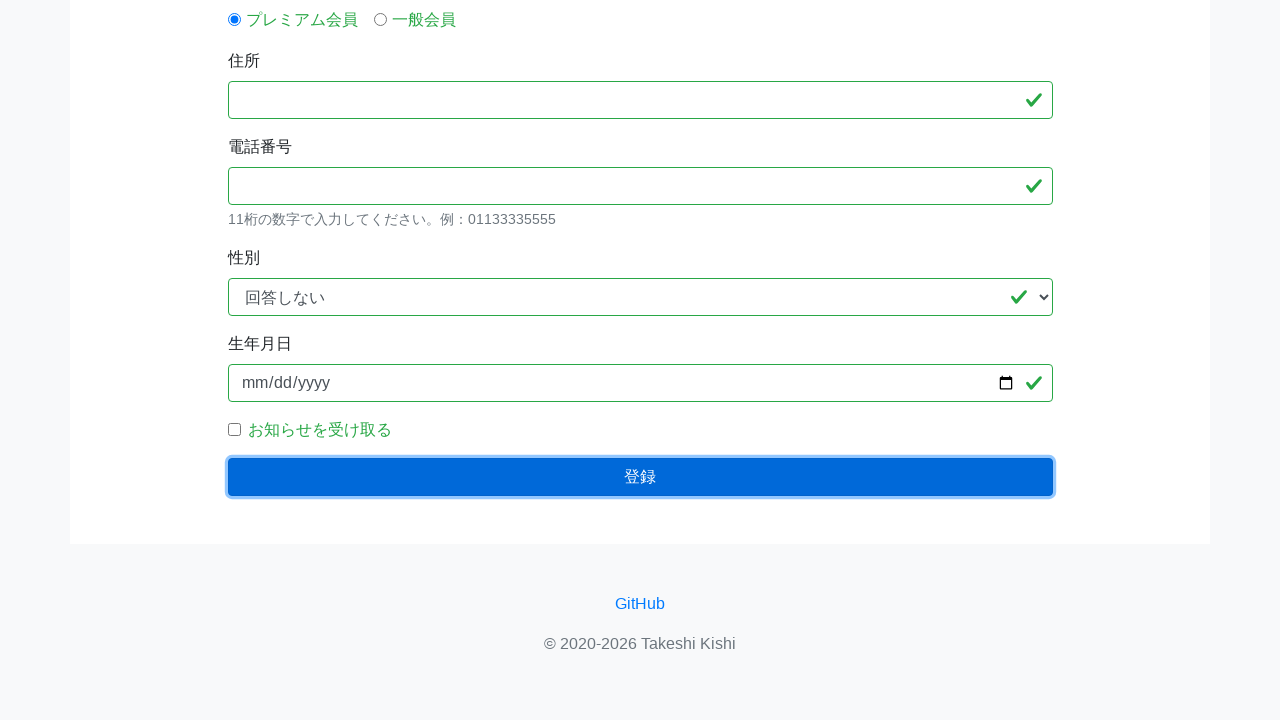